Tests double-click functionality on a button and verifies the confirmation message appears

Starting URL: https://demoqa.com/buttons

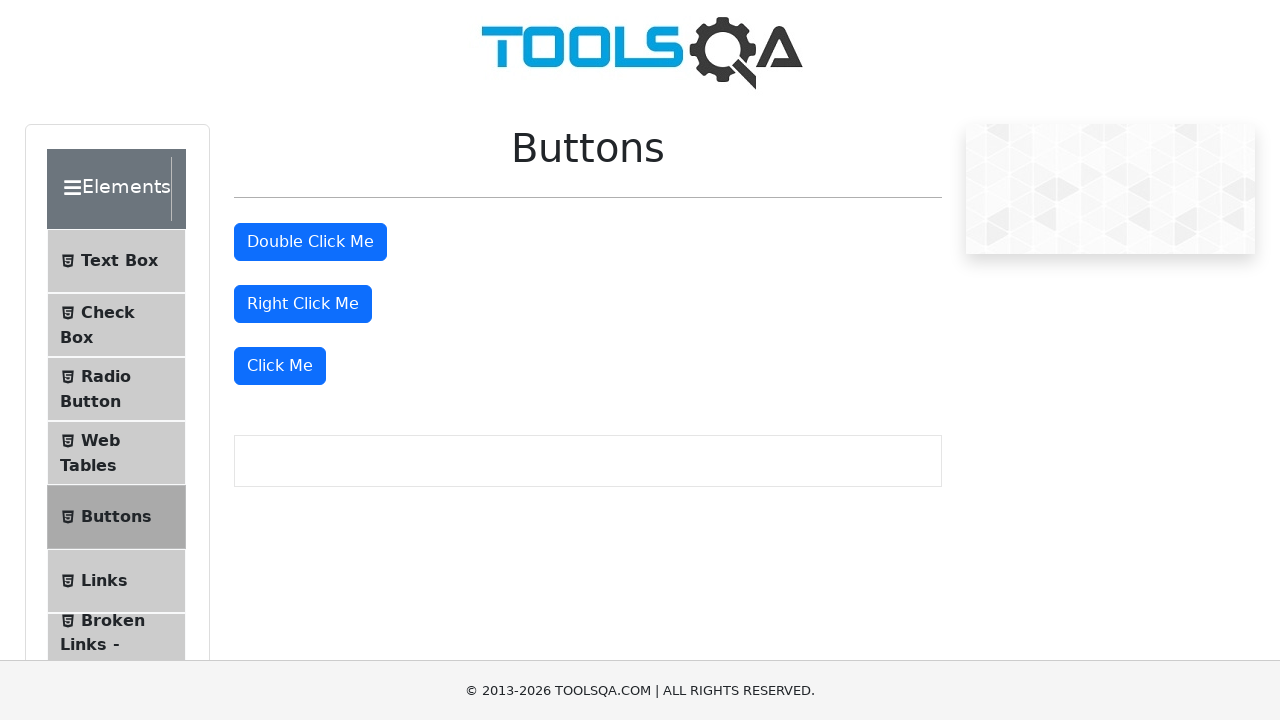

Double-clicked the 'Double Click Me' button at (310, 242) on internal:text="Double Click Me"i
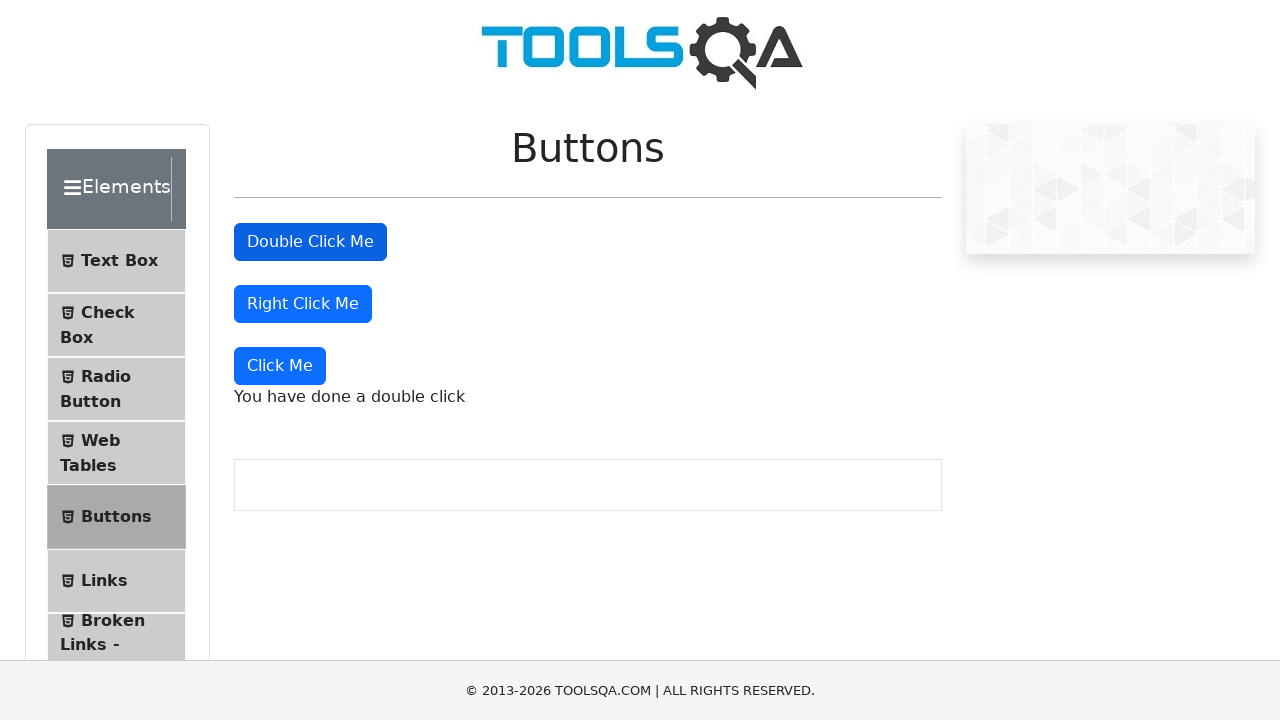

Confirmation message 'You have done a double click' appeared
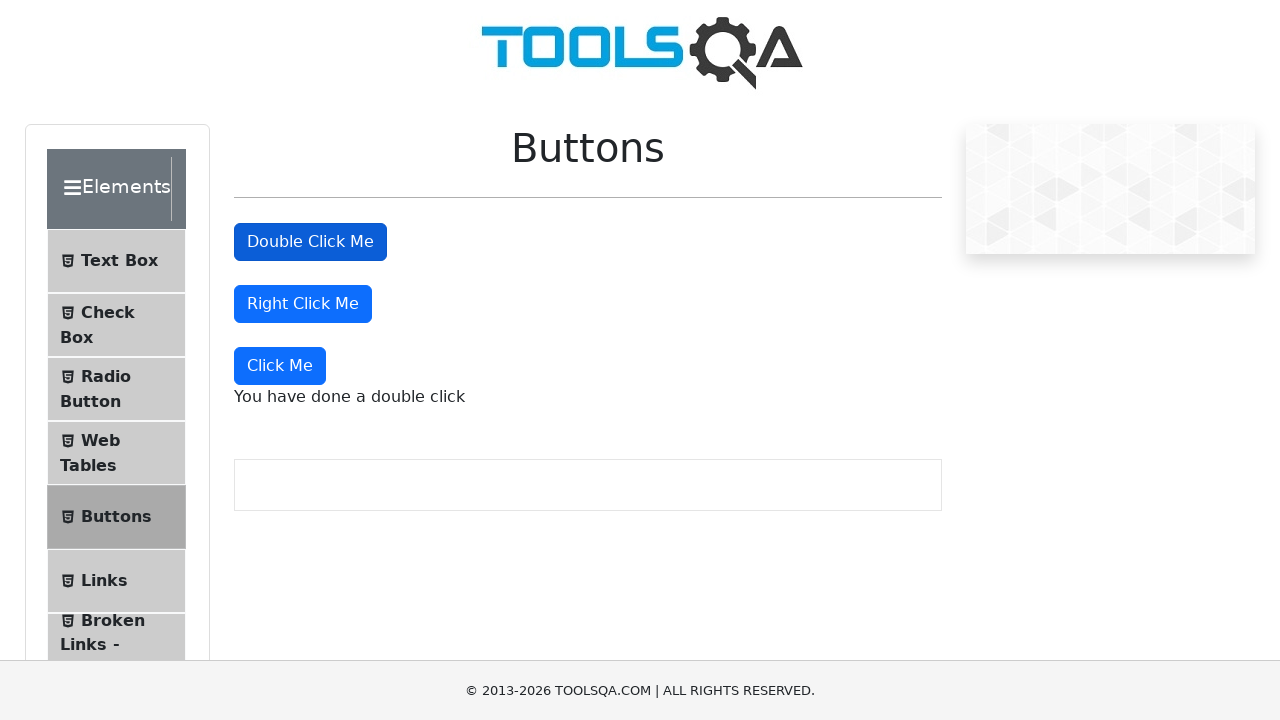

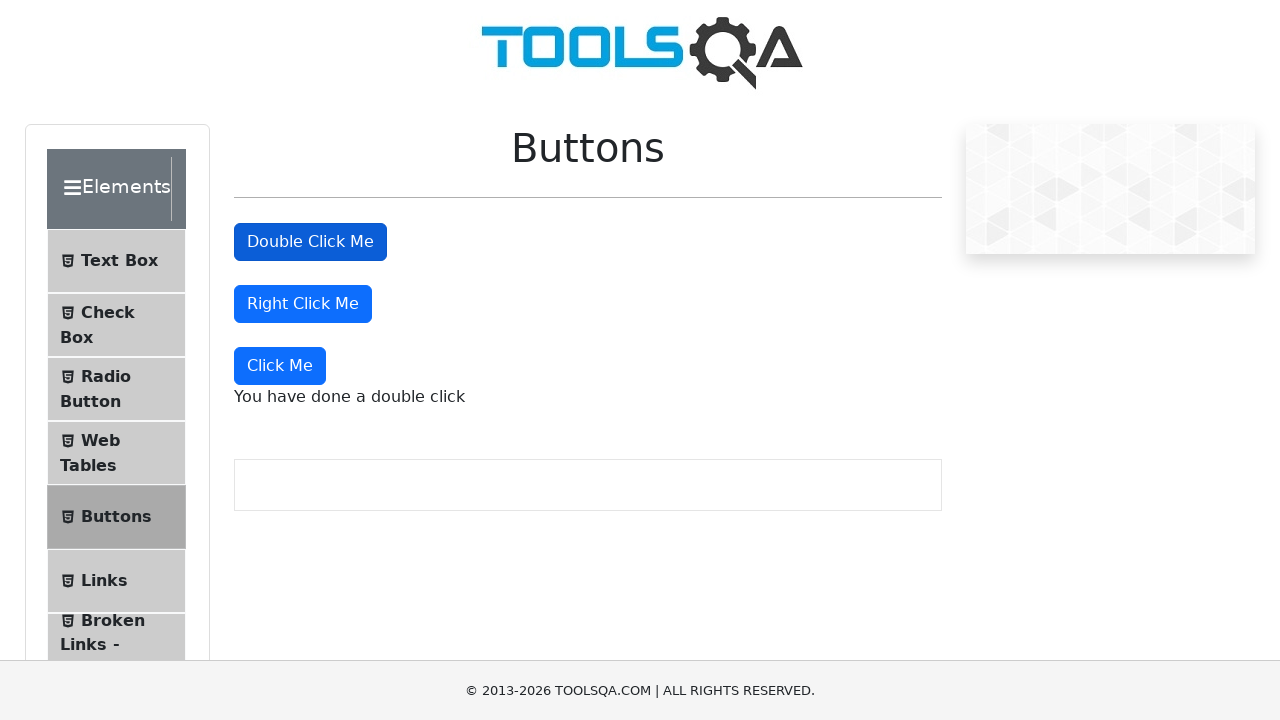